Tests URL encoding functionality by entering text with special characters and verifying the encoded output.

Starting URL: https://string-converter.dev.devtools.site

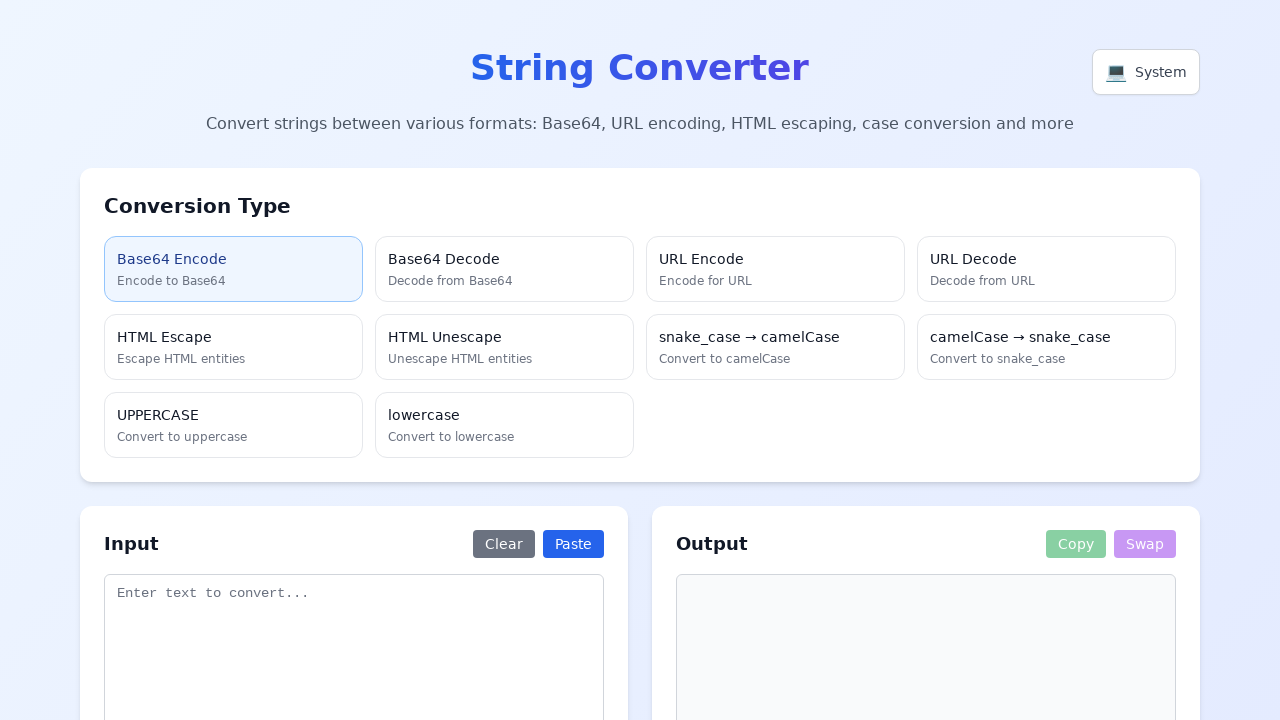

Waited 3 seconds for SPA to load
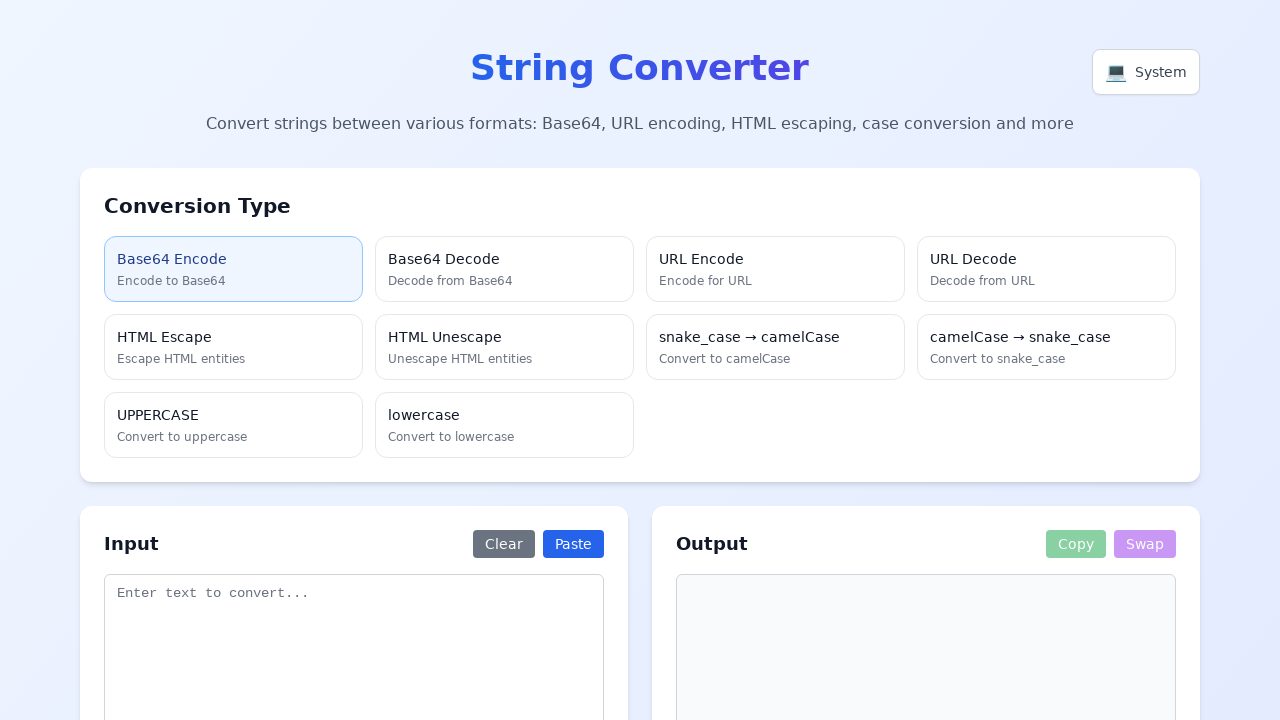

Clicked URL Encode option at (776, 259) on text=URL Encode
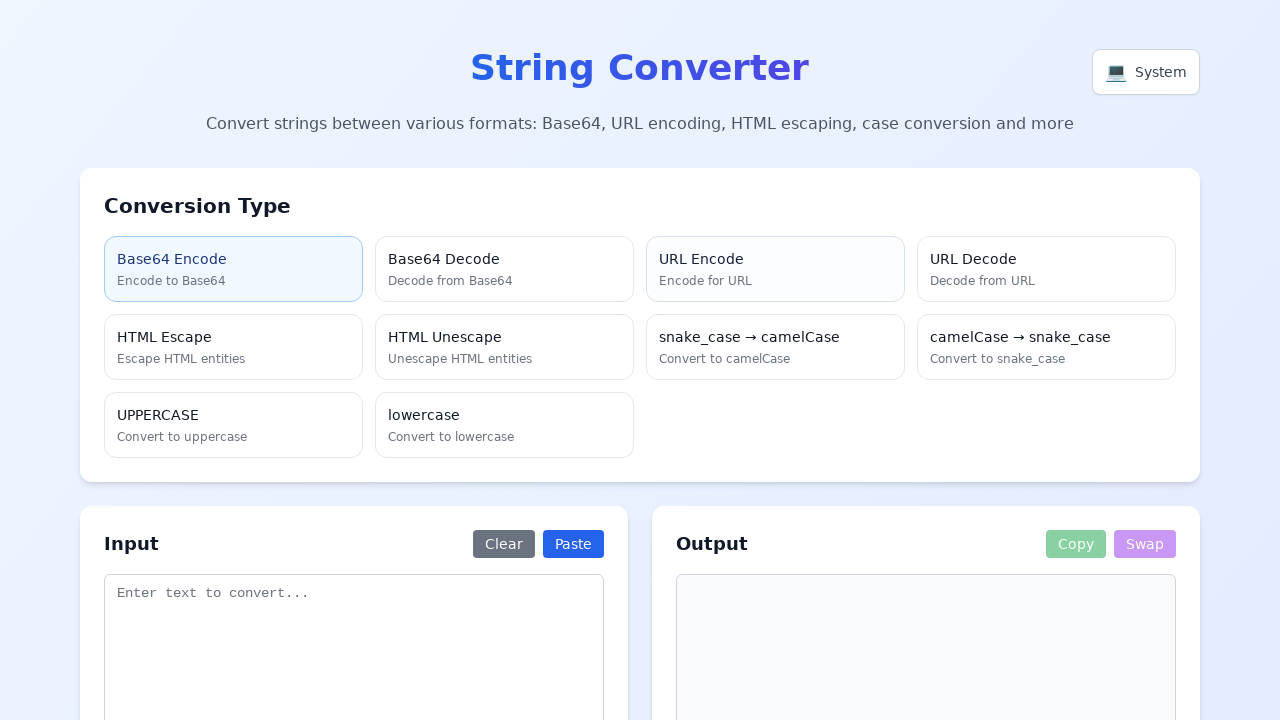

Entered text 'Hello World!' with special characters in input field on textarea[placeholder*="Enter text to convert"]
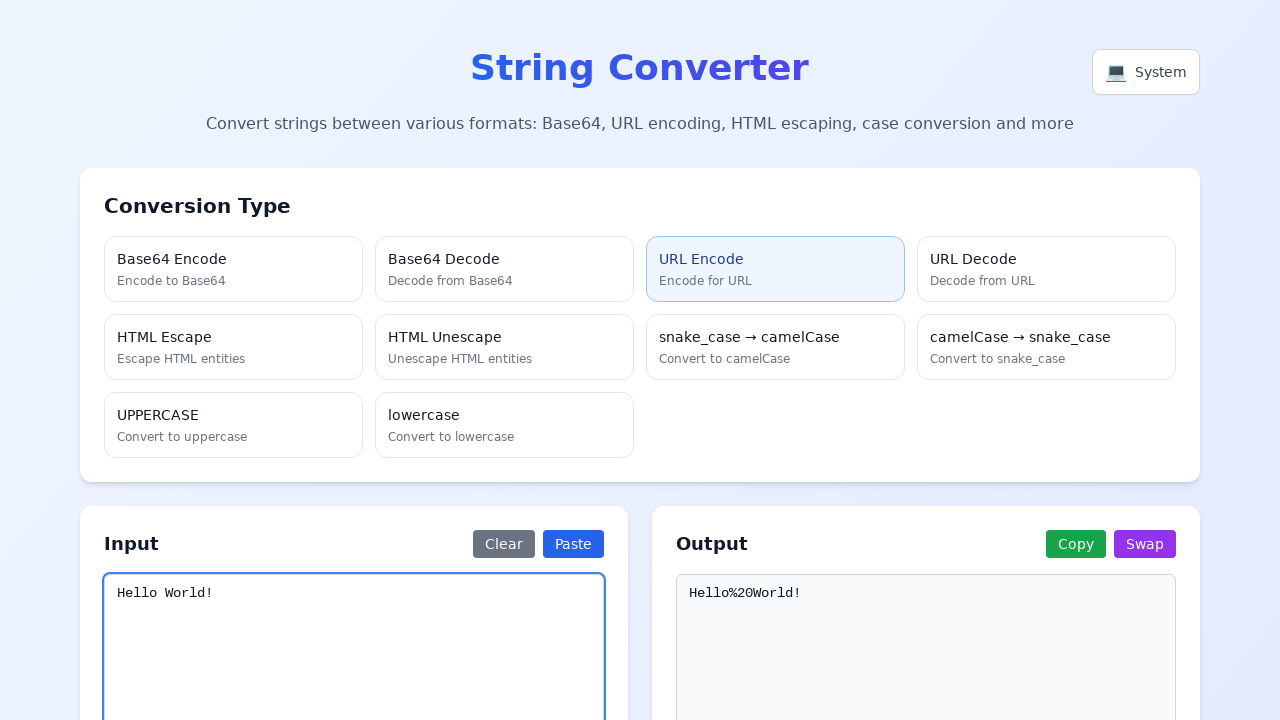

Waited 1 second for auto-conversion to complete
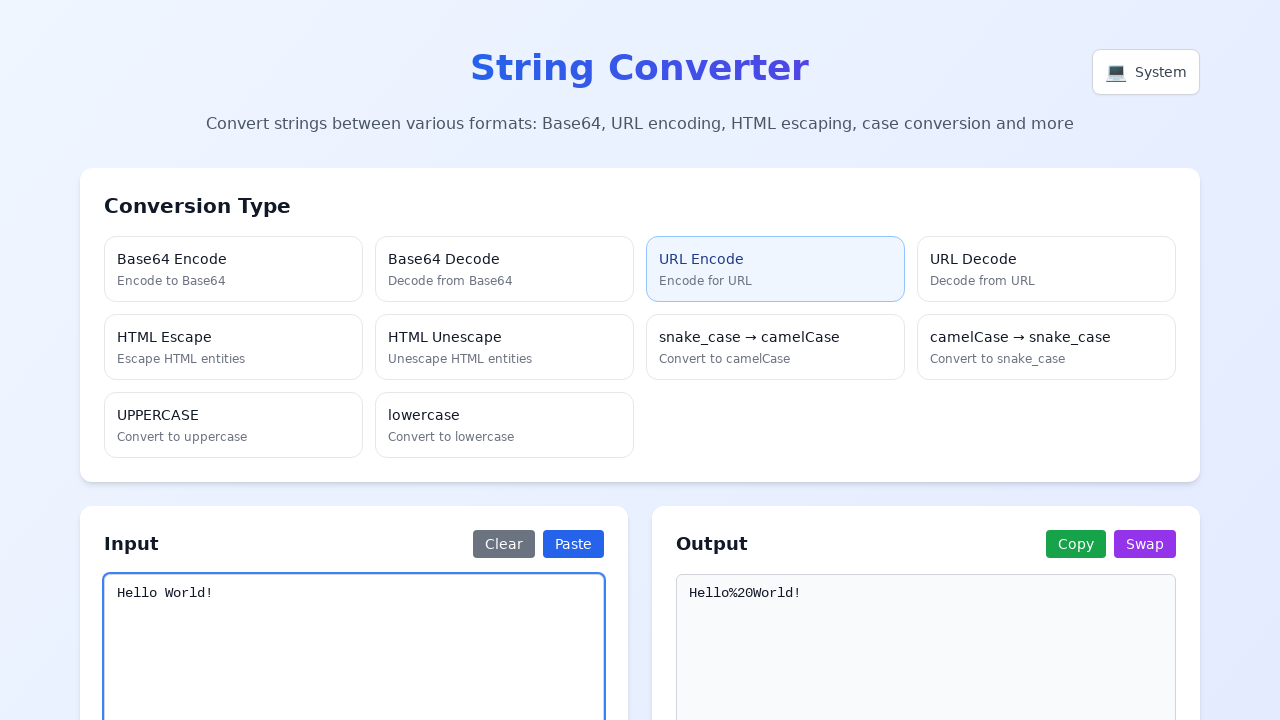

Located the output textarea element
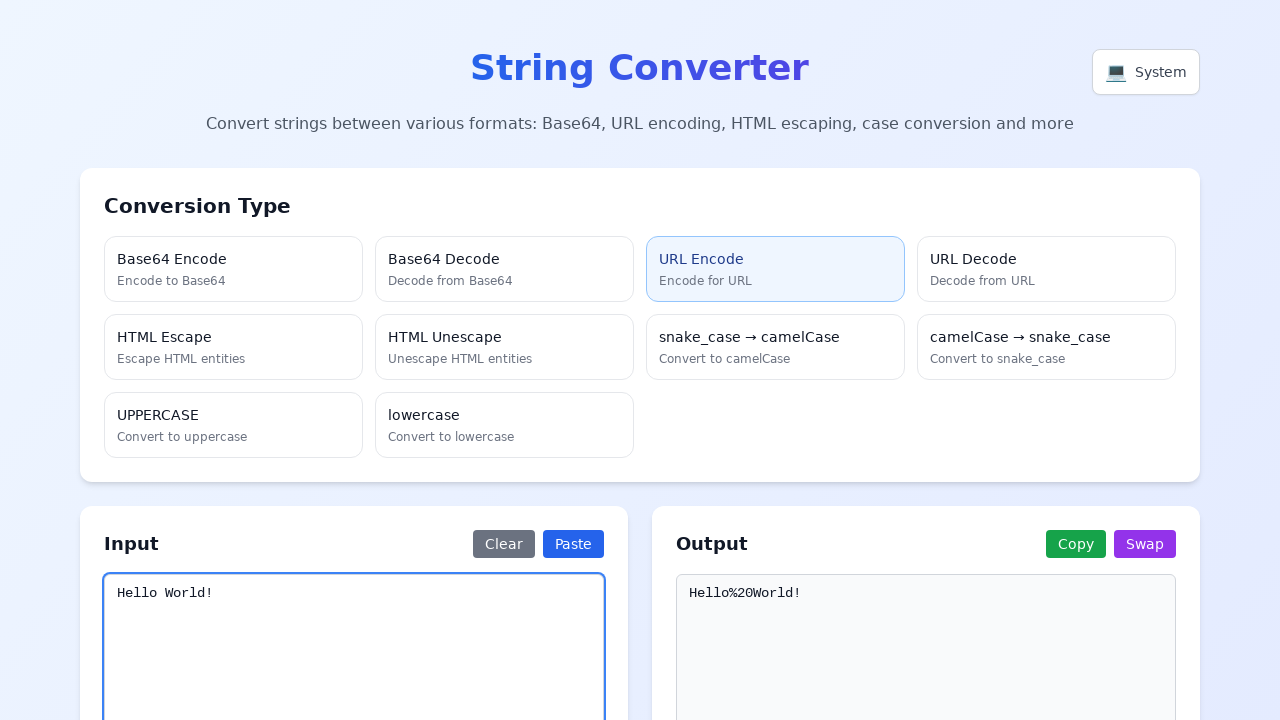

Retrieved encoded output value
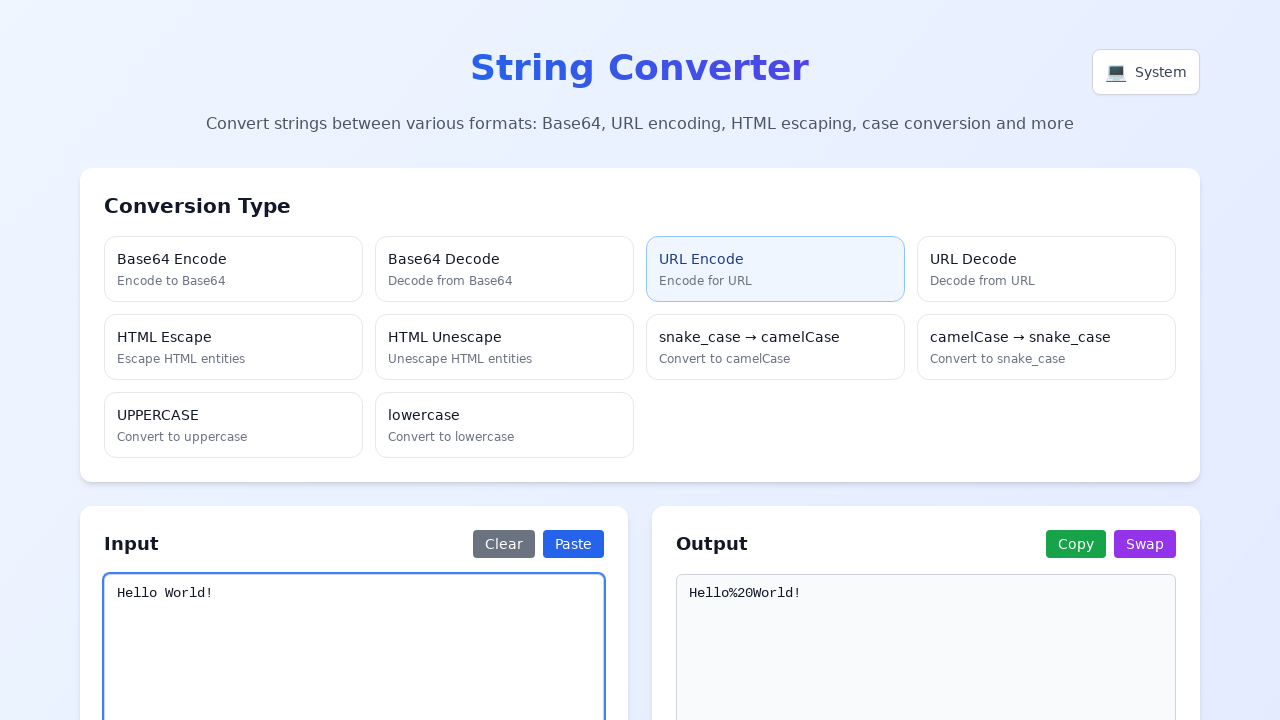

Asserted that output matches expected URL-encoded value 'Hello%20World!'
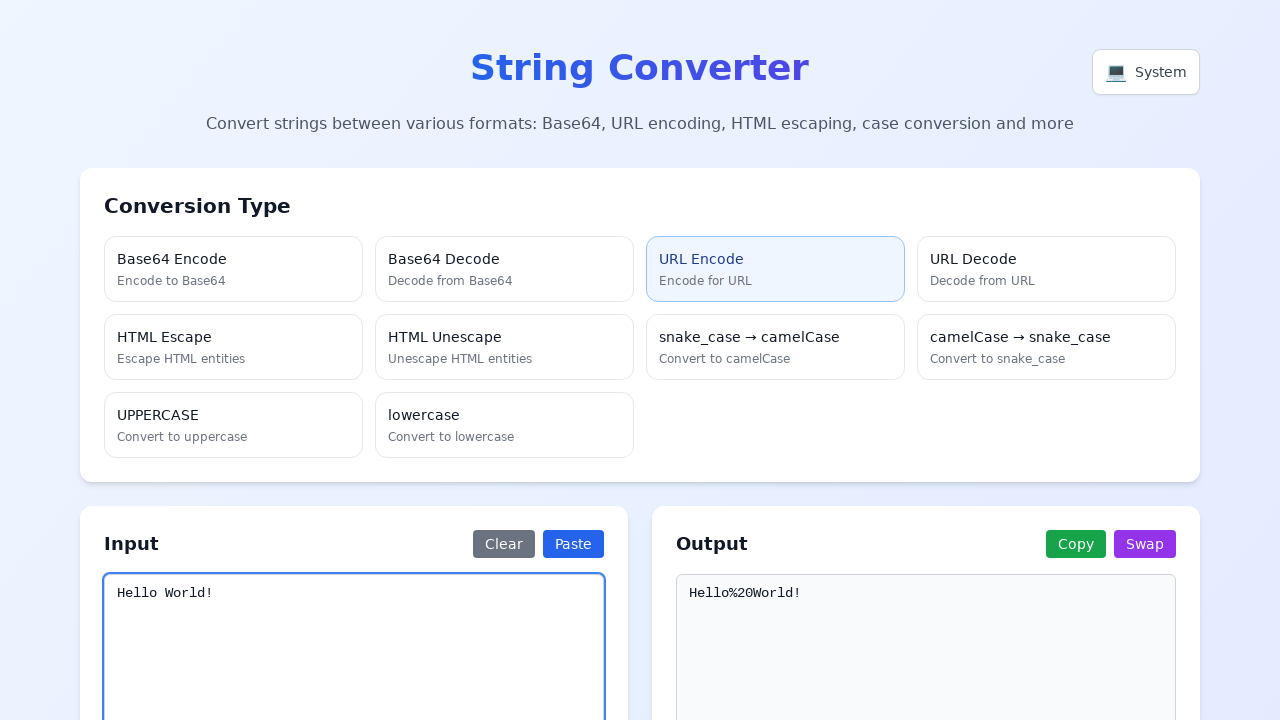

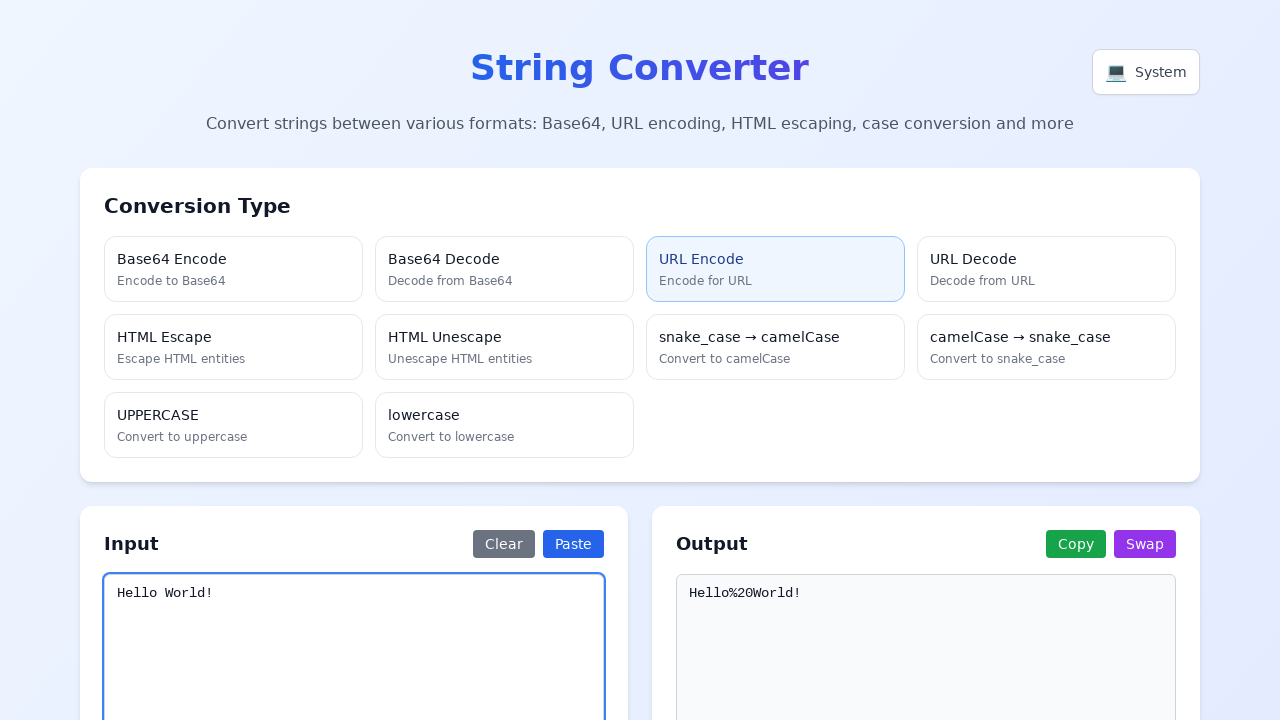